Tests the passenger selection dropdown by clicking to open it, incrementing the adult count 4 times, and closing the dropdown to verify the selection.

Starting URL: https://rahulshettyacademy.com/dropdownsPractise/

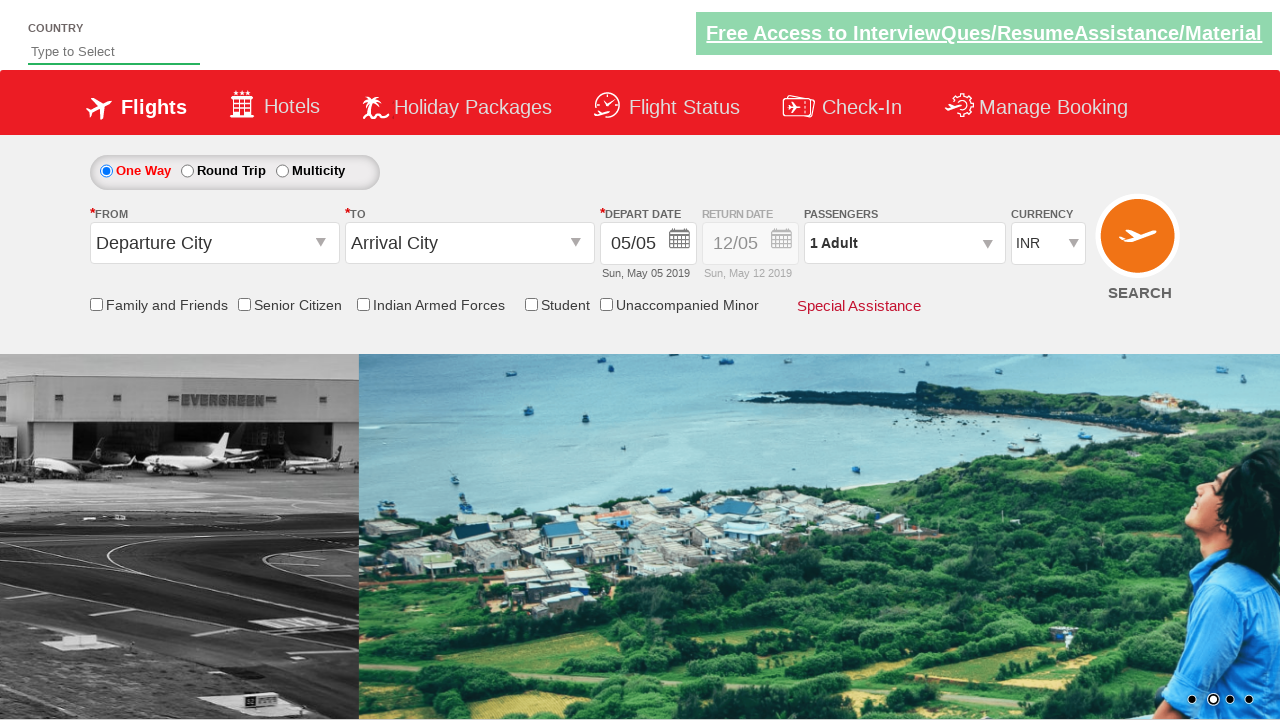

Clicked on passenger info dropdown to open it at (904, 243) on #divpaxinfo
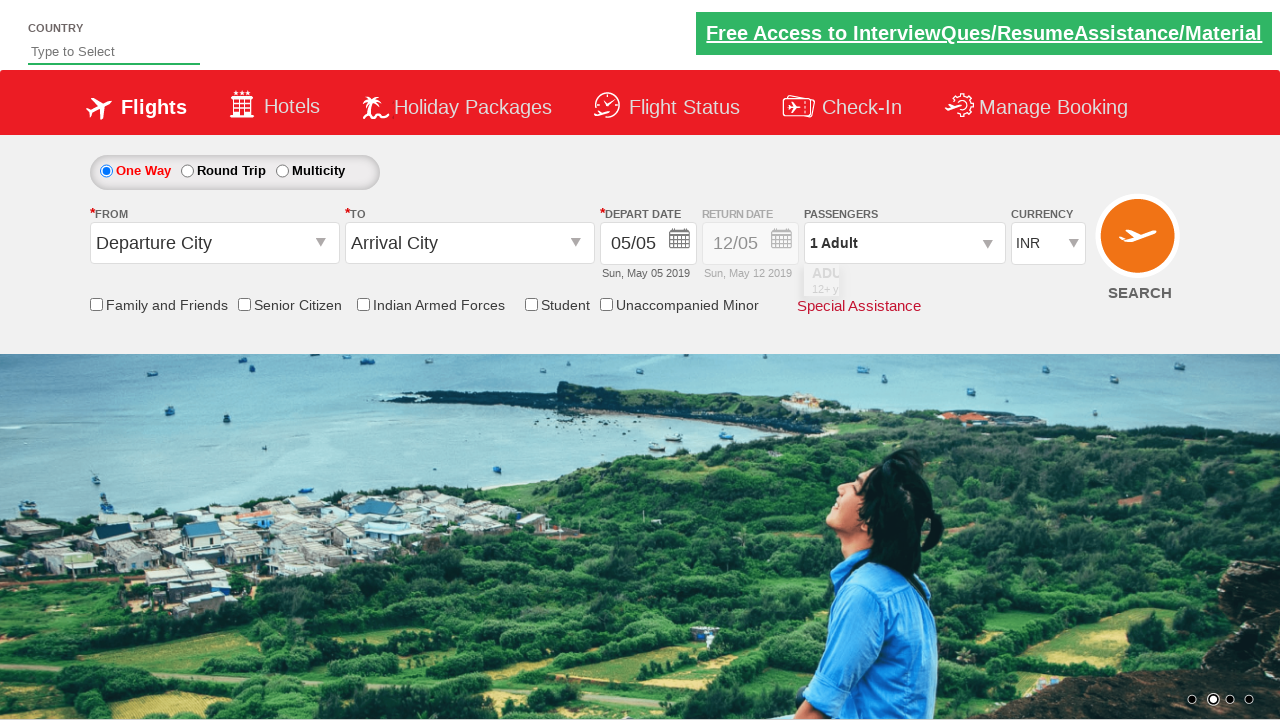

Waited for dropdown to be visible
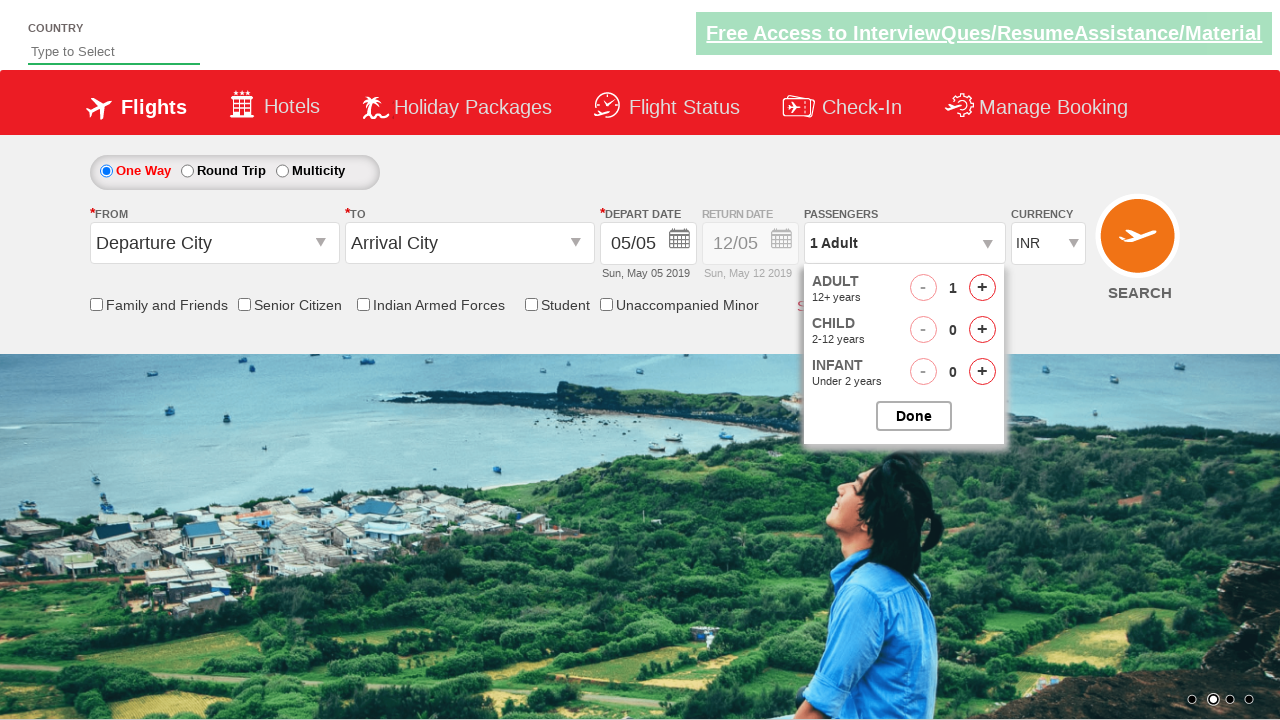

Clicked increment adult button (iteration 1 of 4) at (982, 288) on #hrefIncAdt
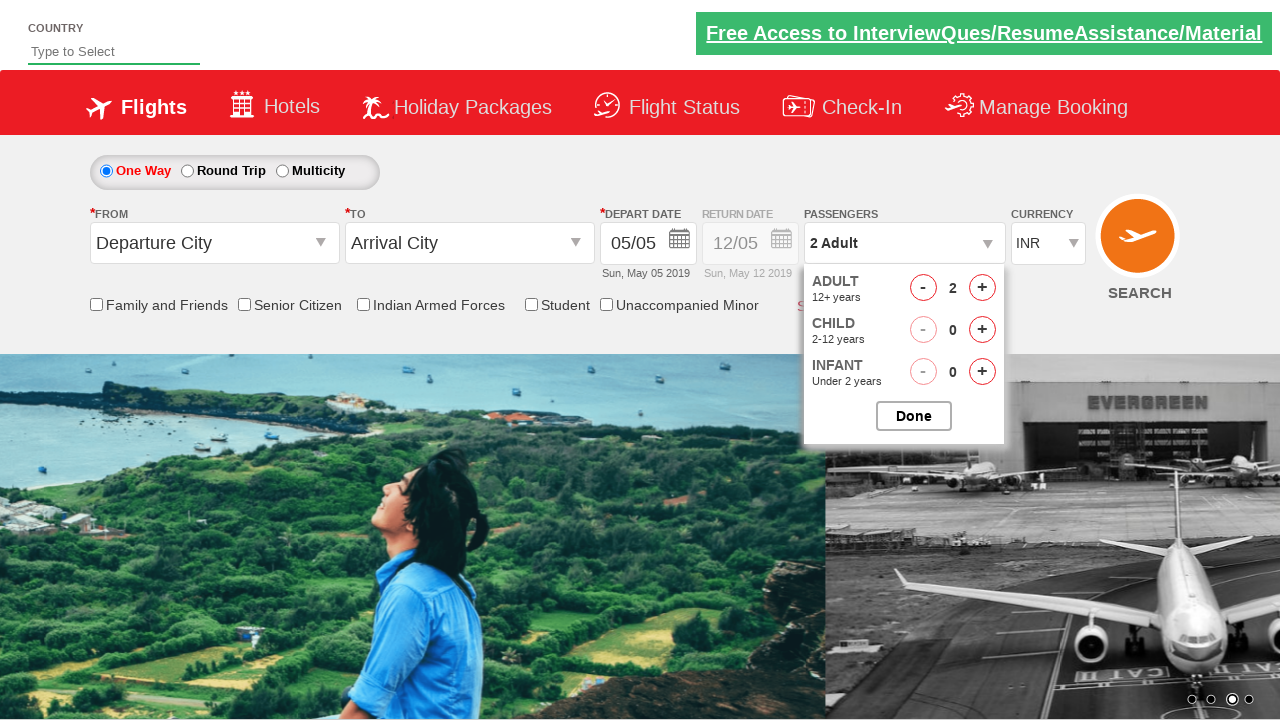

Clicked increment adult button (iteration 2 of 4) at (982, 288) on #hrefIncAdt
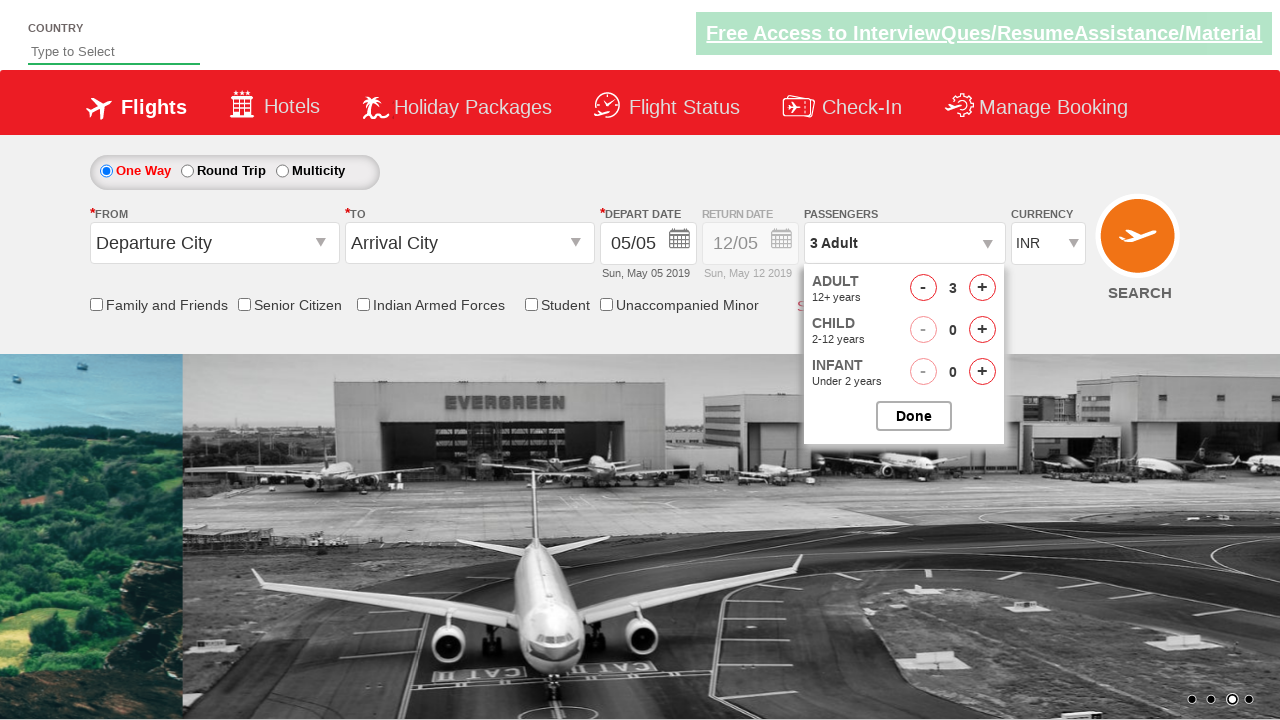

Clicked increment adult button (iteration 3 of 4) at (982, 288) on #hrefIncAdt
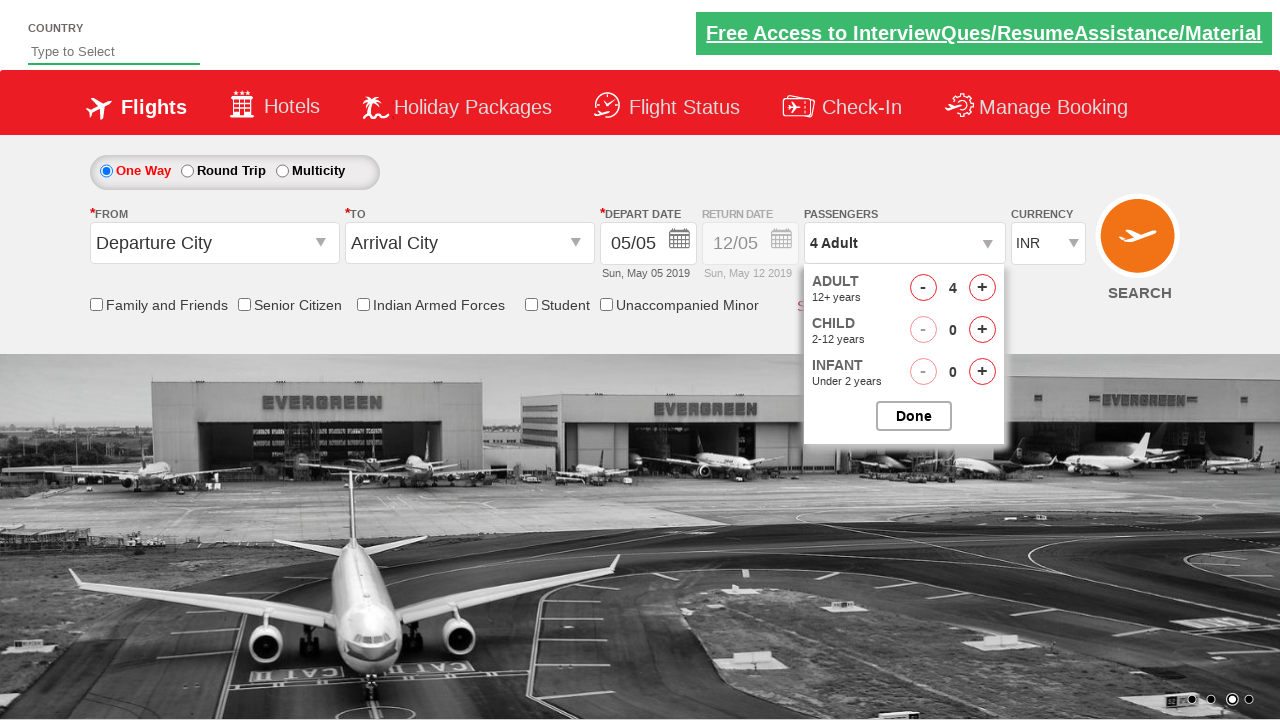

Clicked increment adult button (iteration 4 of 4) at (982, 288) on #hrefIncAdt
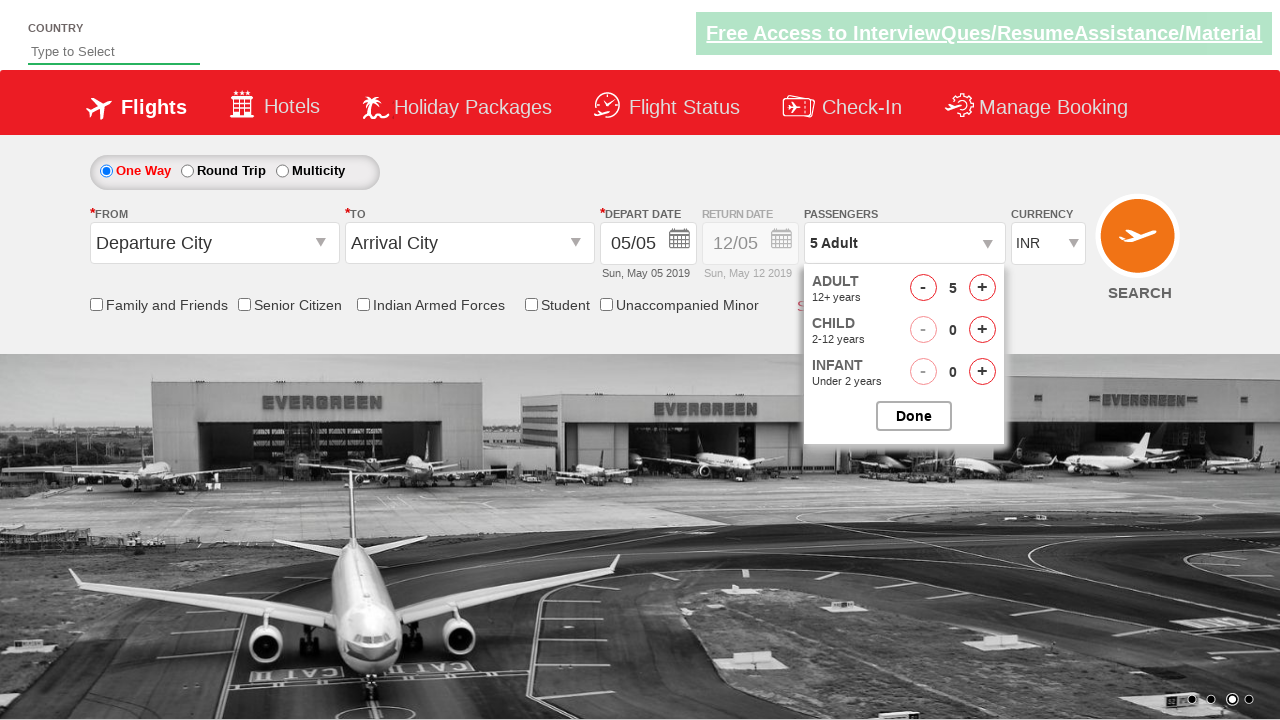

Clicked Done button to close the dropdown at (914, 416) on #btnclosepaxoption
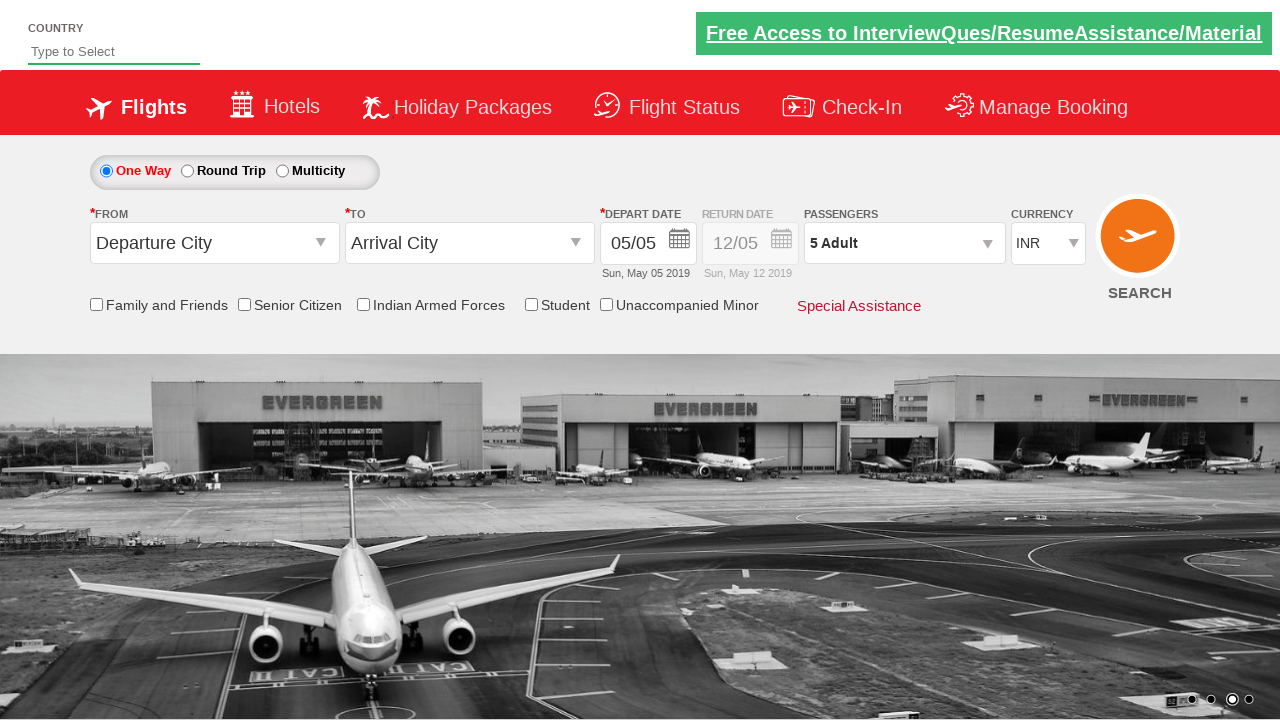

Waited for dropdown to close and update
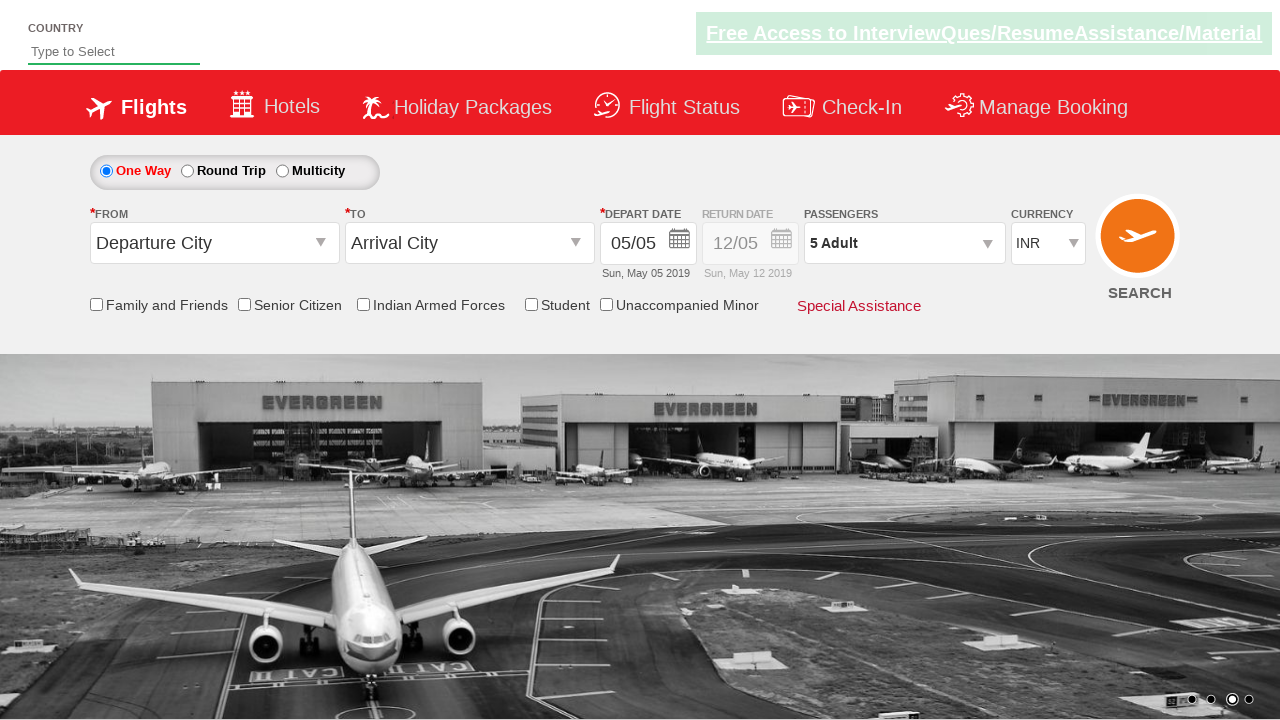

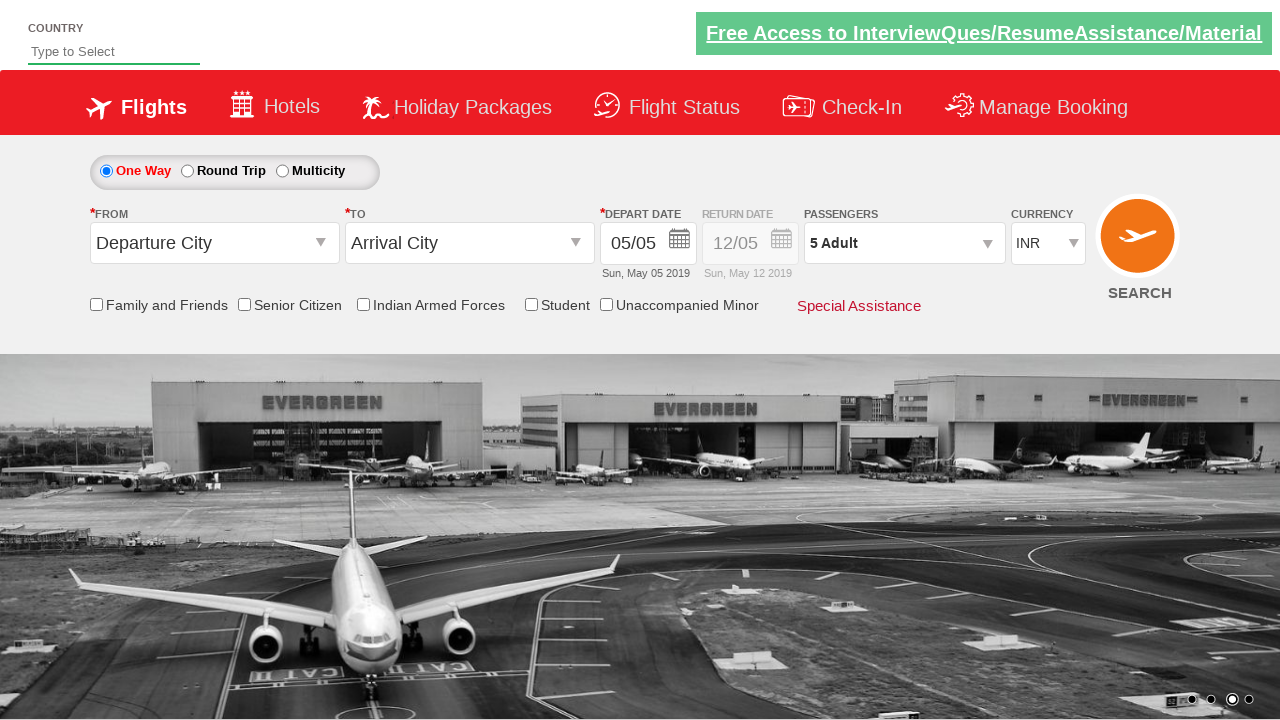